Tests drag and drop with images by dragging a smile image to a droppable area

Starting URL: https://www.qa-practice.com/elements/input/simple

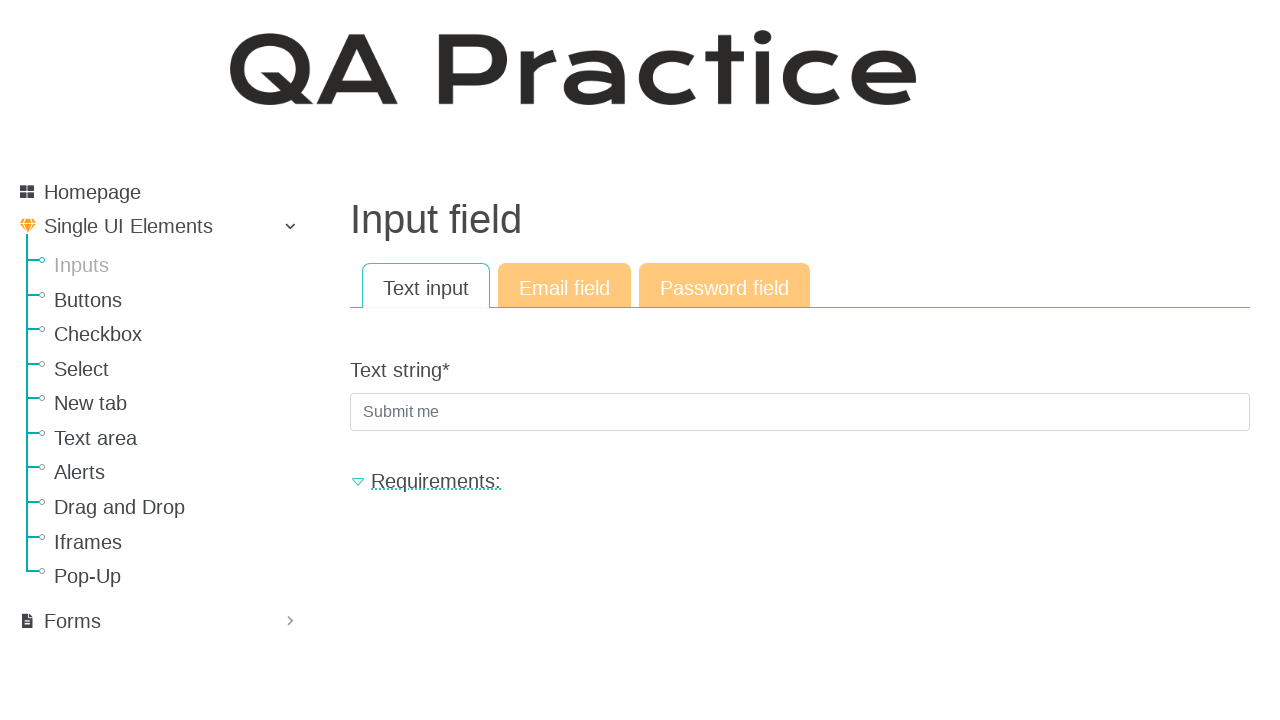

Clicked on drag and drop section link at (180, 507) on xpath=//*[@href="/elements/dragndrop"]
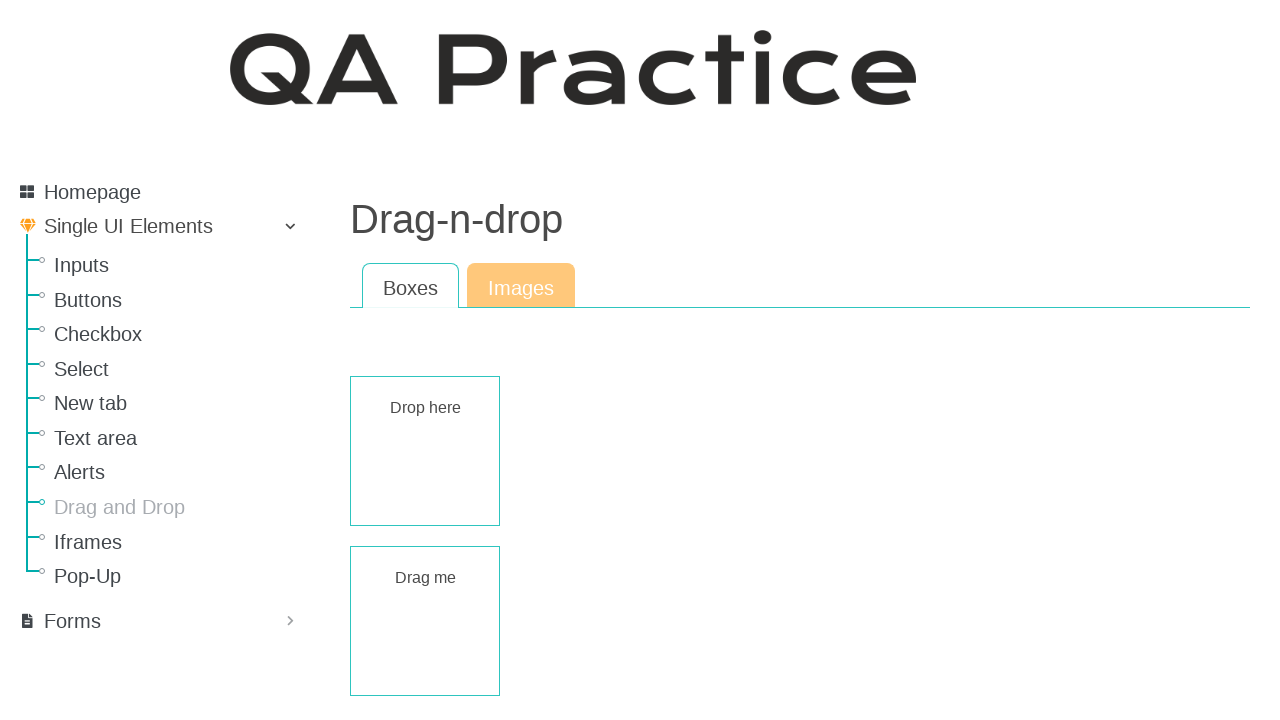

Clicked on images drag and drop page link at (521, 286) on xpath=//*[@href="/elements/dragndrop/images"]
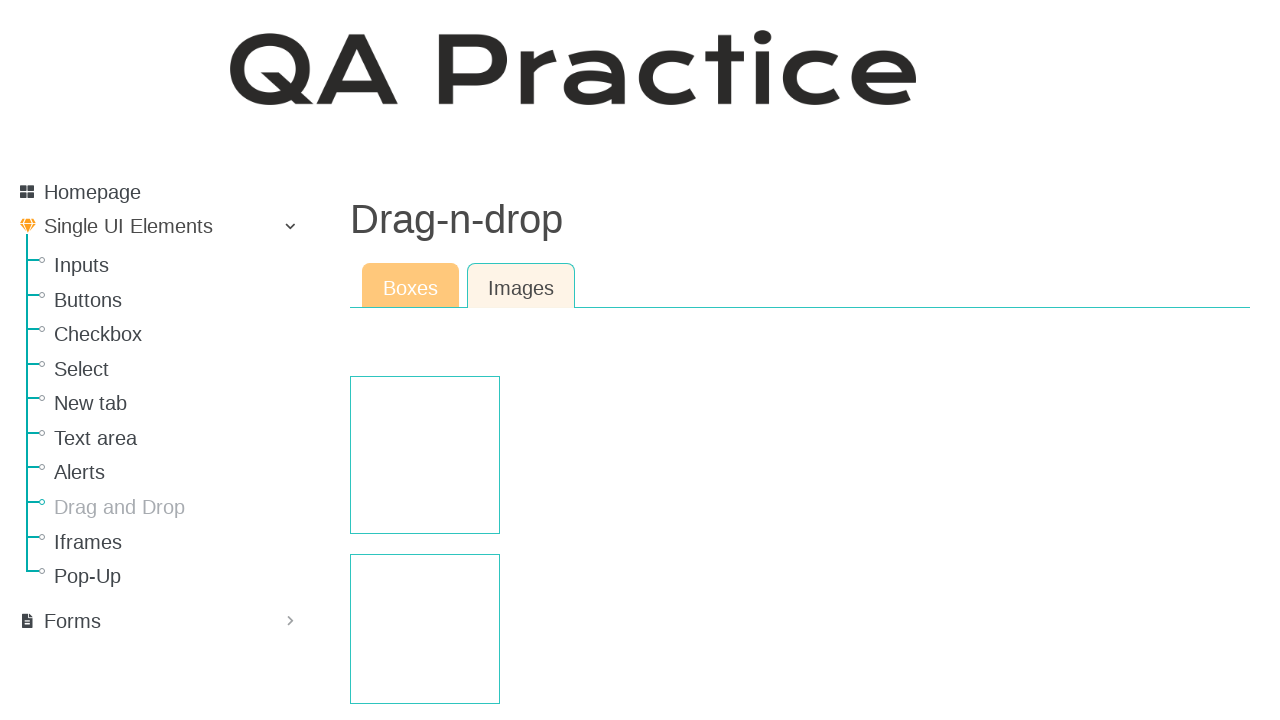

Dragged smile image to droppable area at (425, 629)
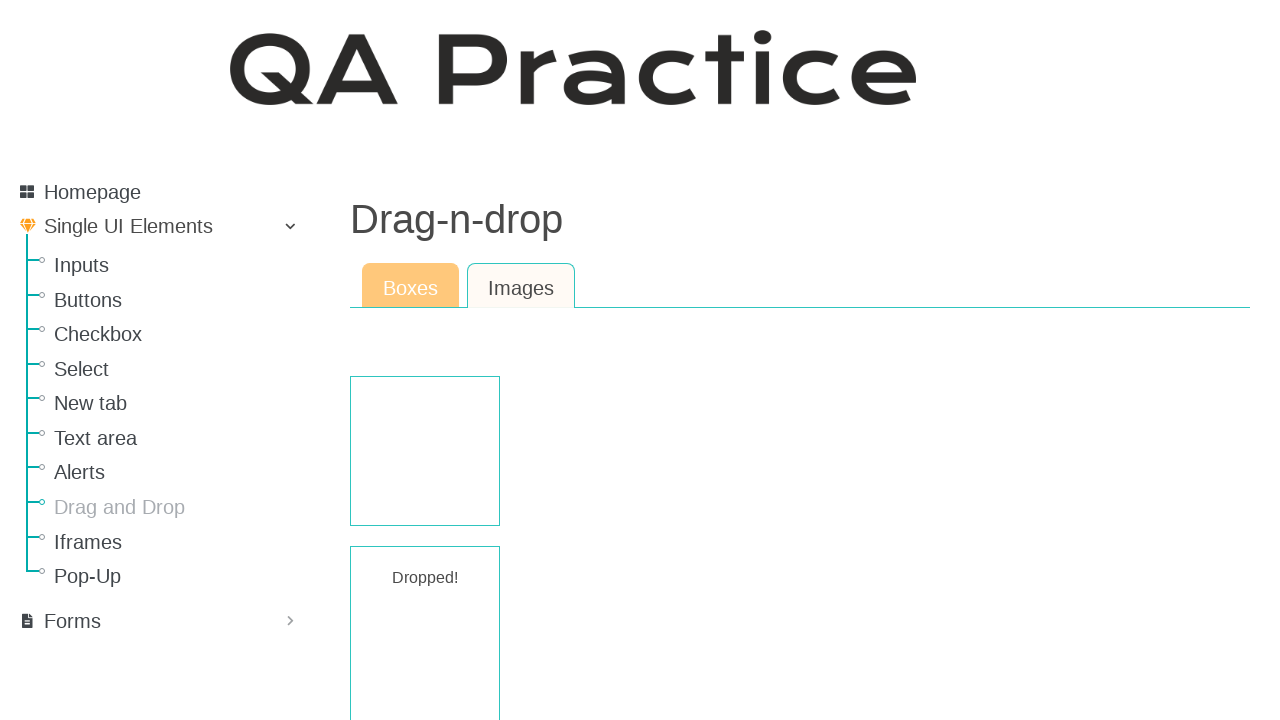

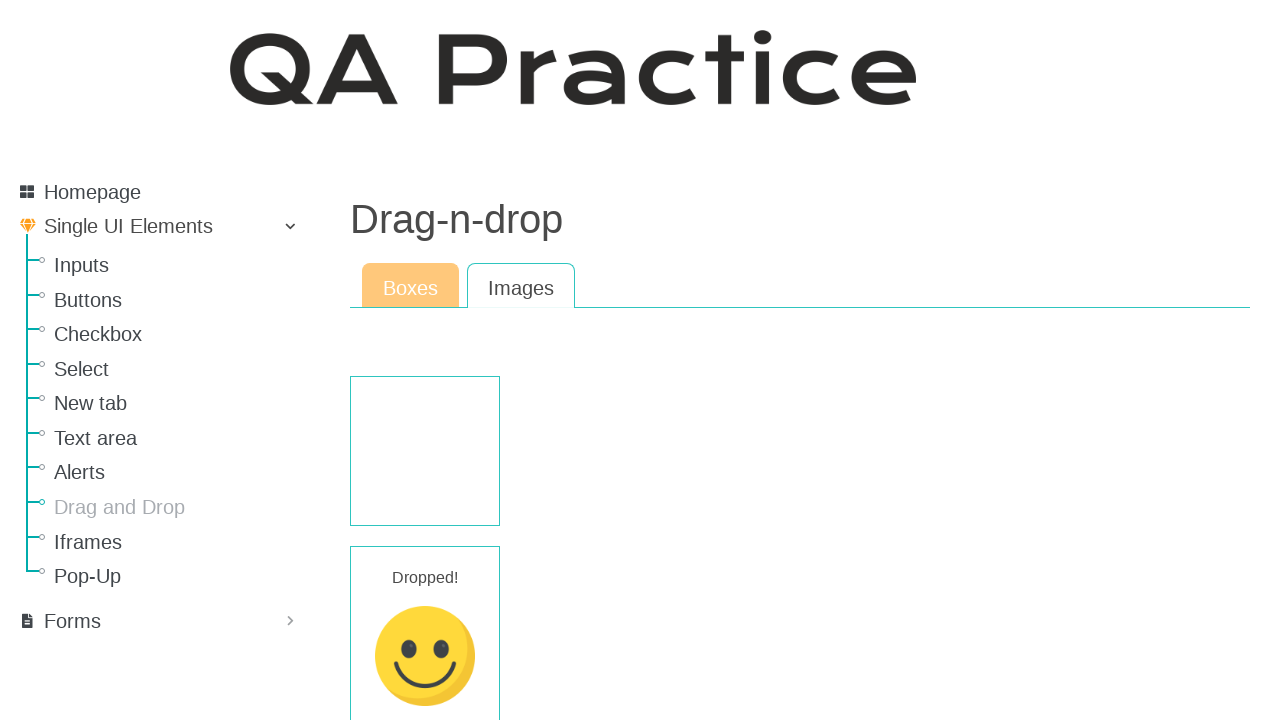